Tests resizing a box without restrictions by dragging the resize handle 40 pixels horizontally and 40 pixels vertically

Starting URL: https://demoqa.com/resizable

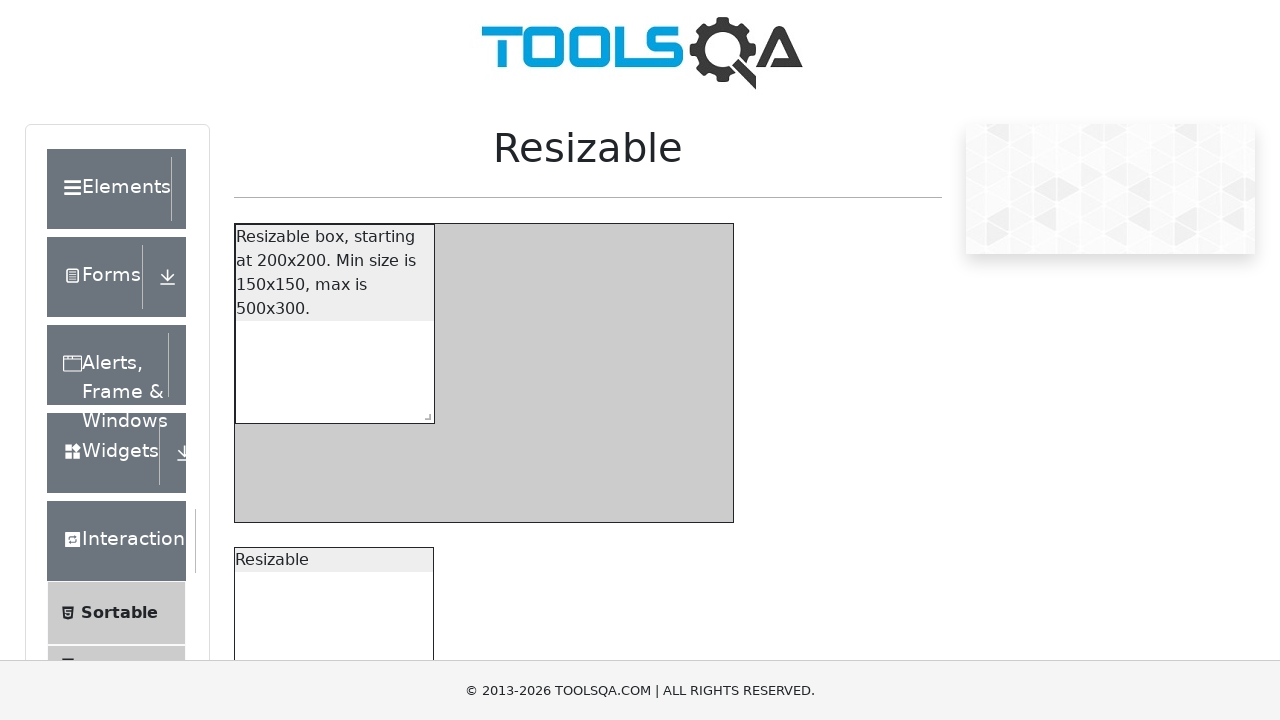

Navigated to resizable demo page
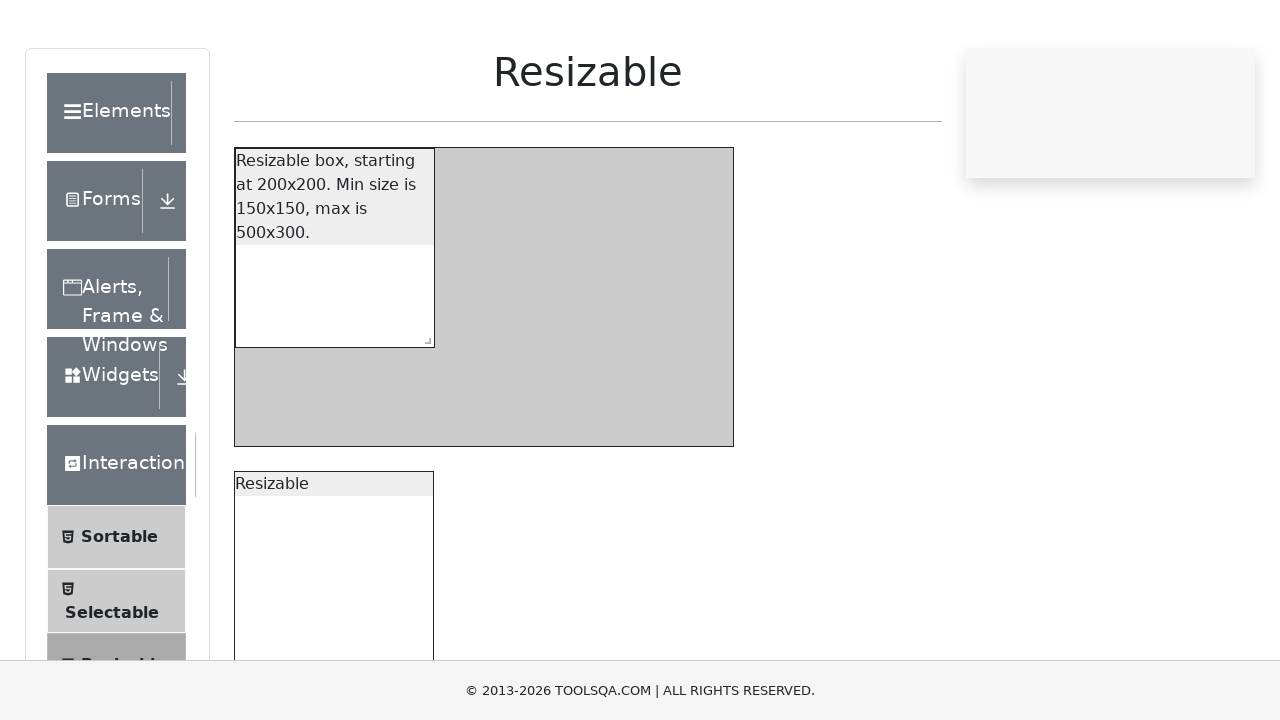

Located the unrestricted resizable box
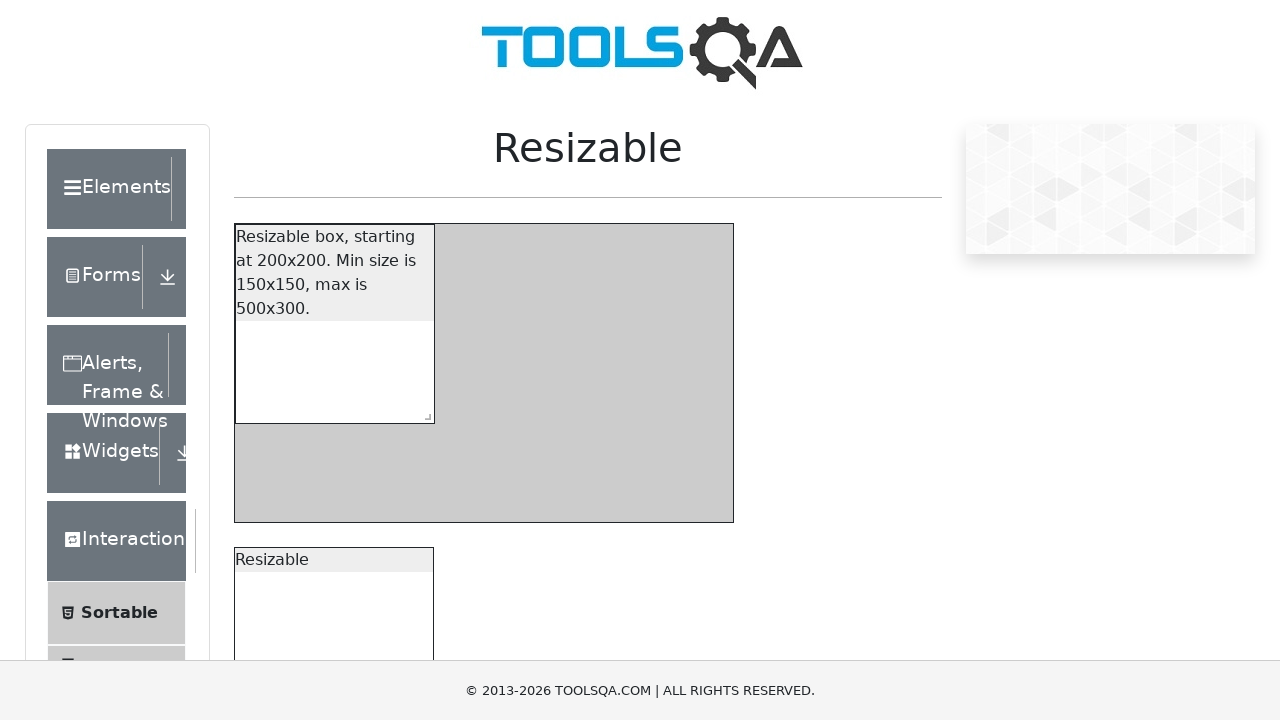

Located the resize handle on the box
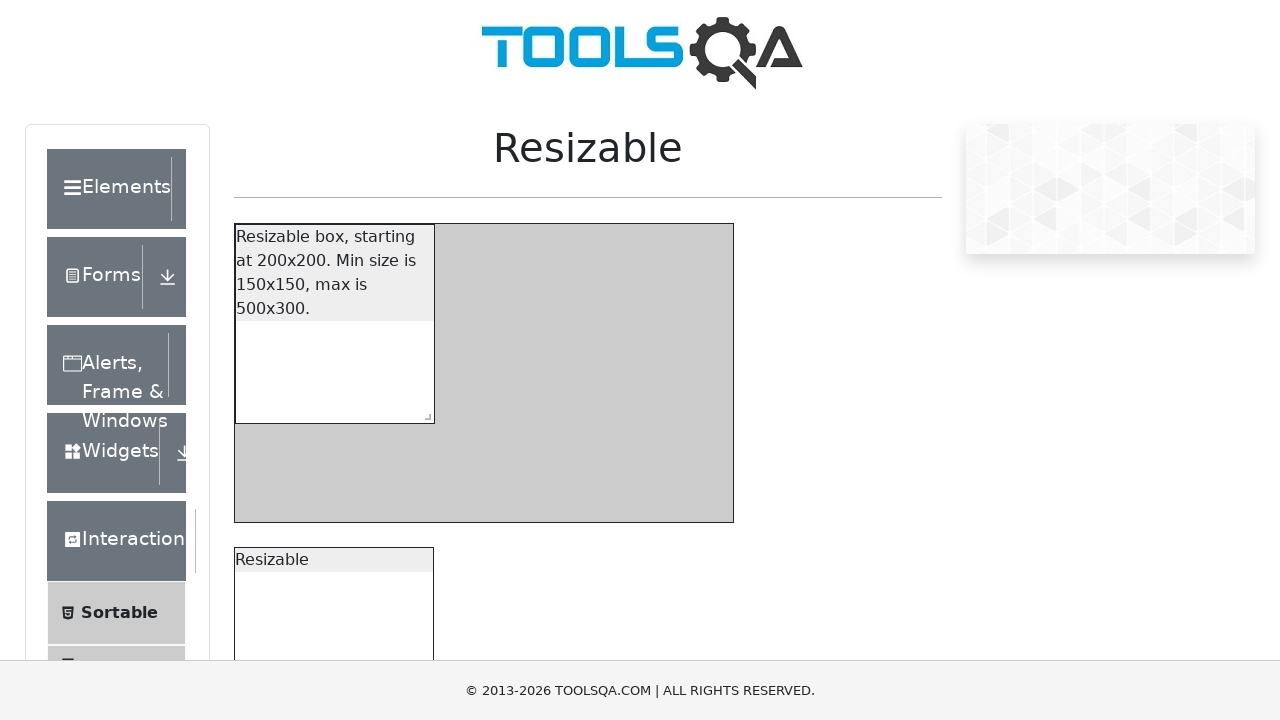

Calculated resize handle position for dragging
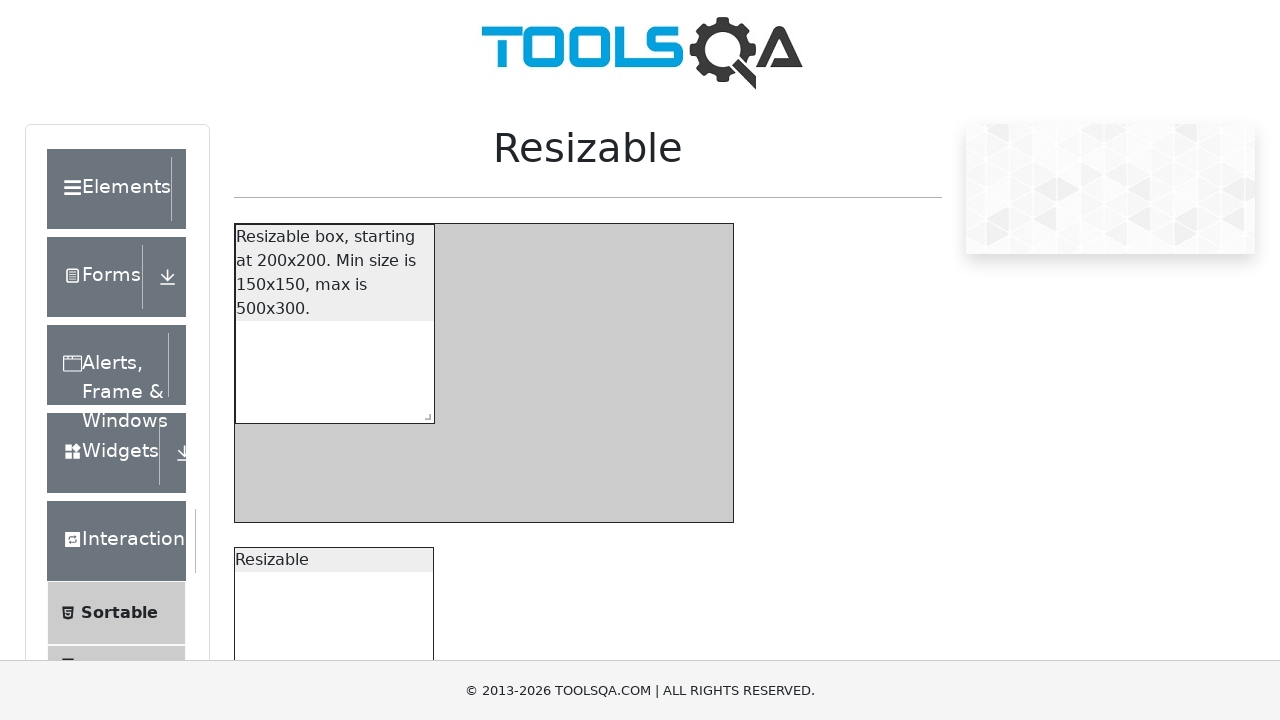

Moved mouse to resize handle at (423, 736)
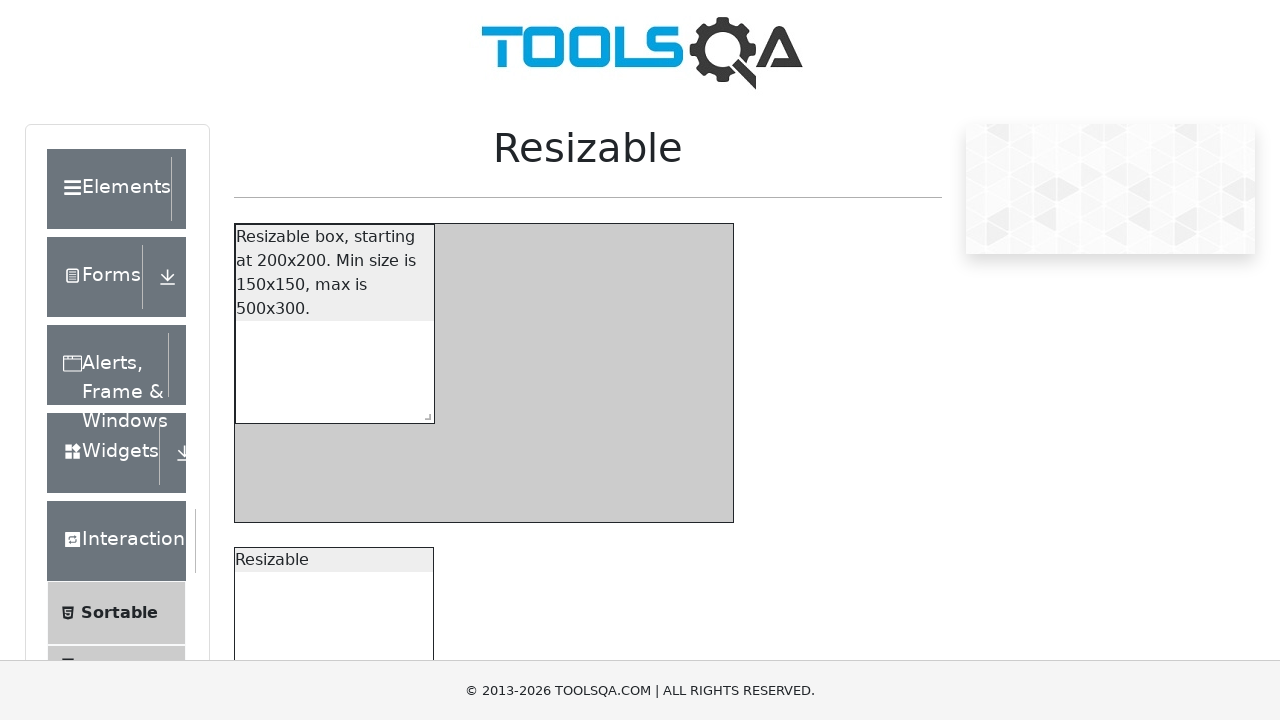

Pressed mouse button down on resize handle at (423, 736)
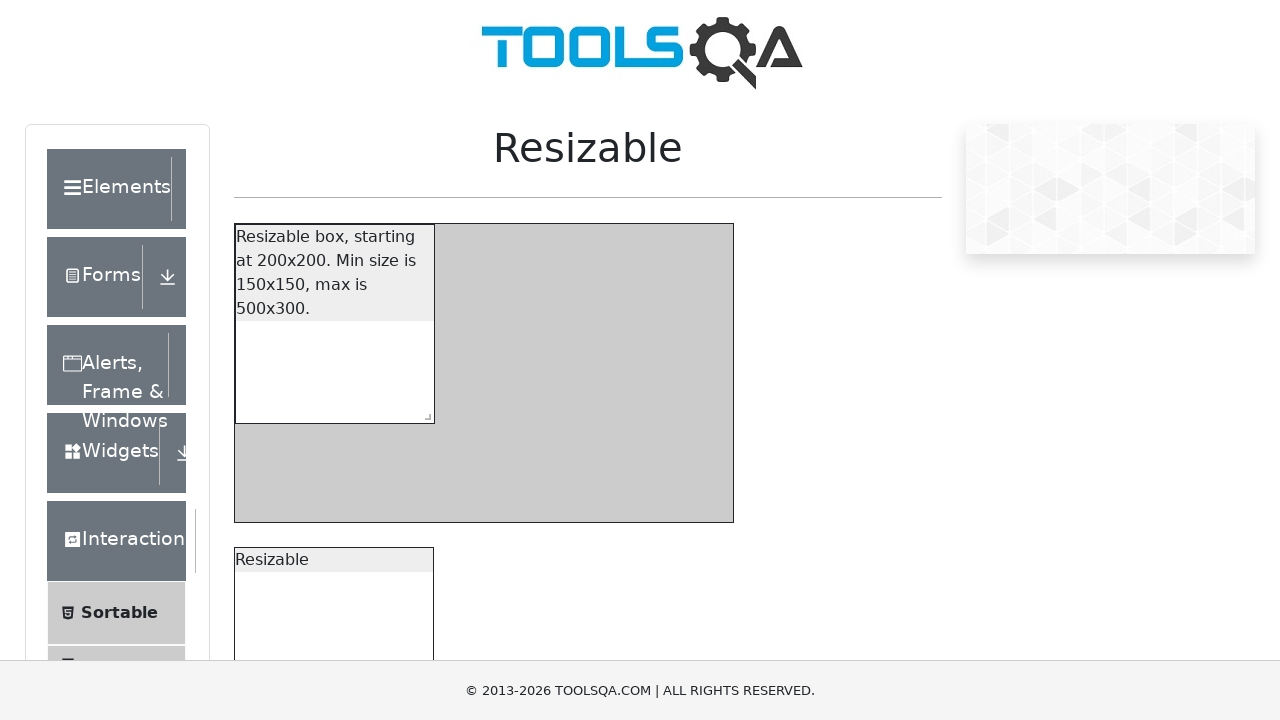

Dragged resize handle 40 pixels right and 40 pixels down at (463, 776)
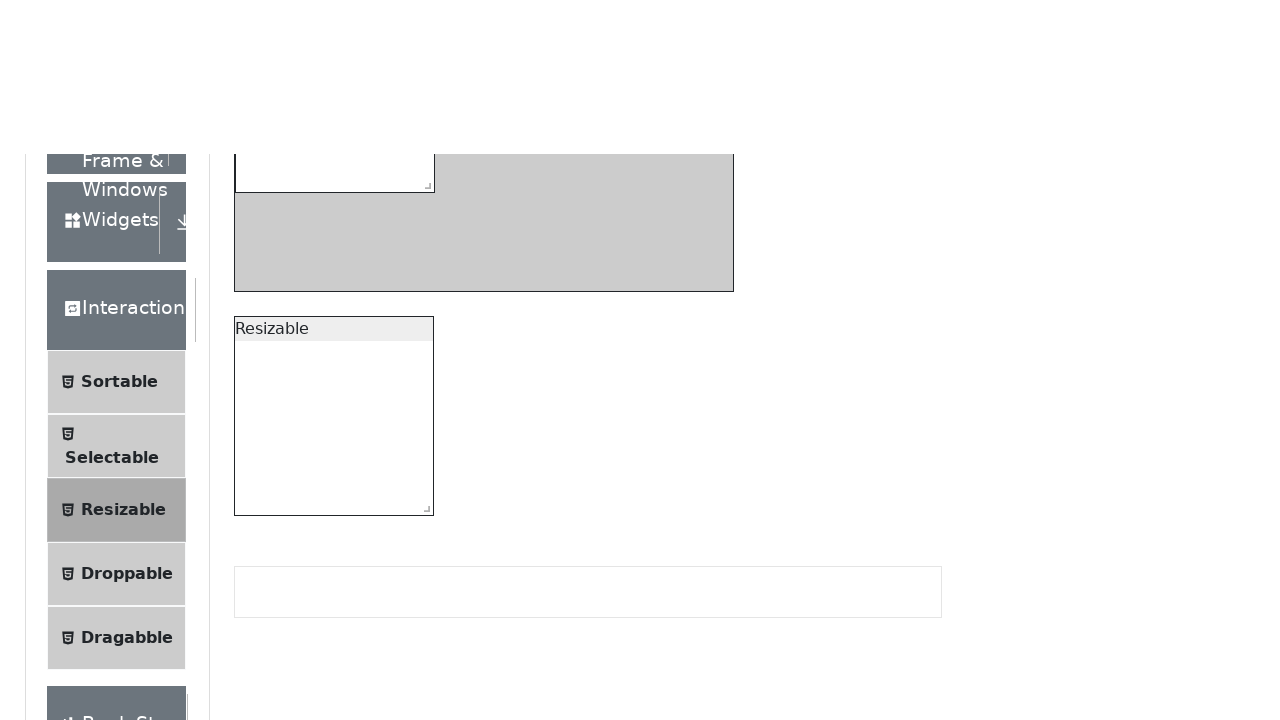

Released mouse button to complete resize operation at (463, 776)
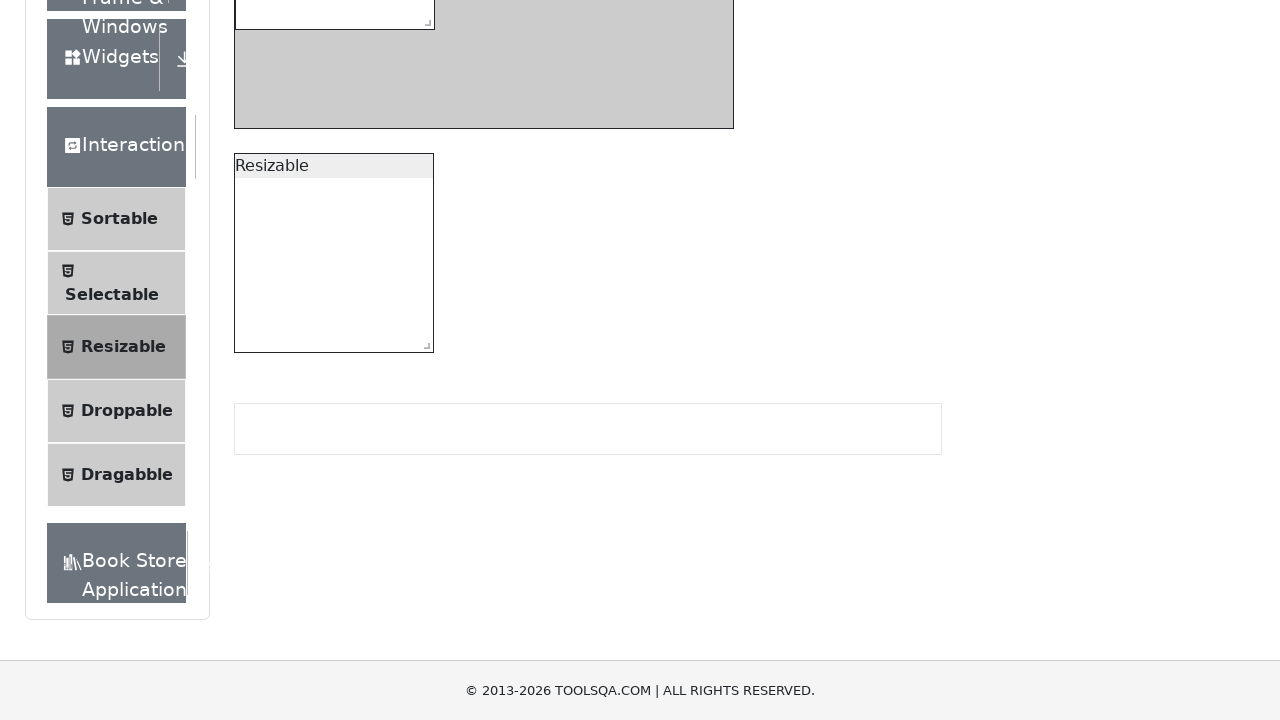

Waited for resize animation to complete
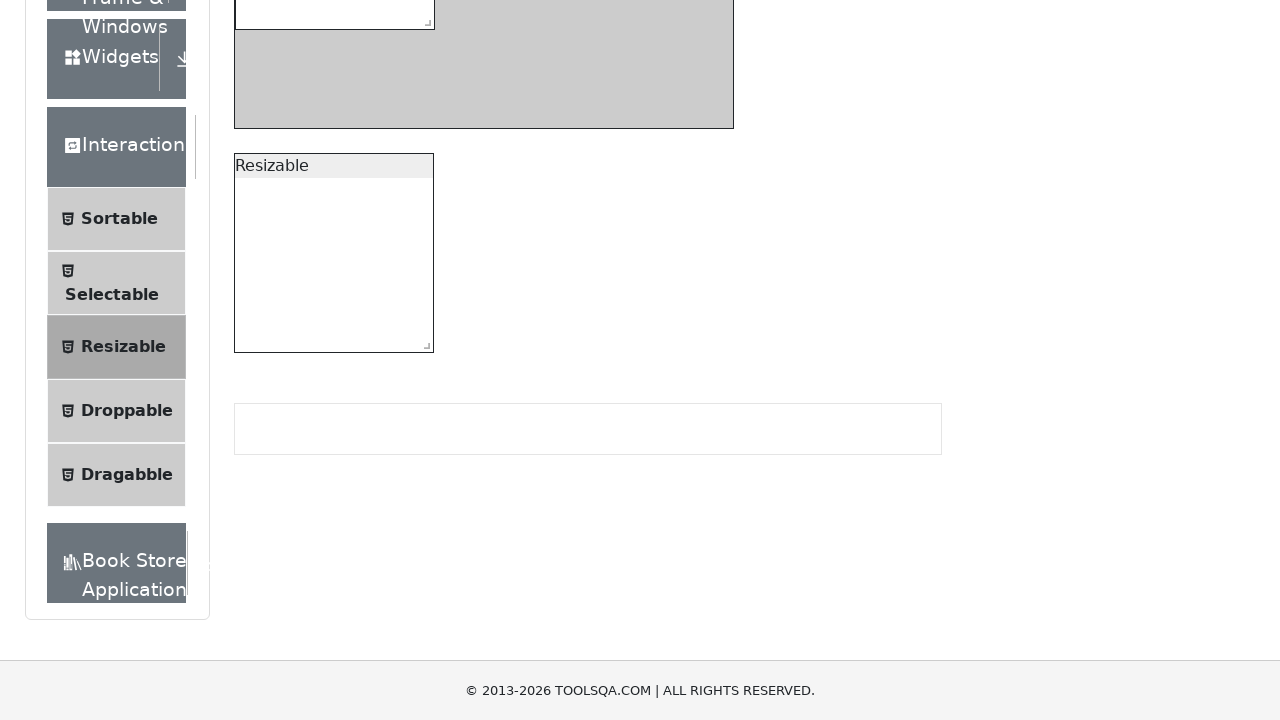

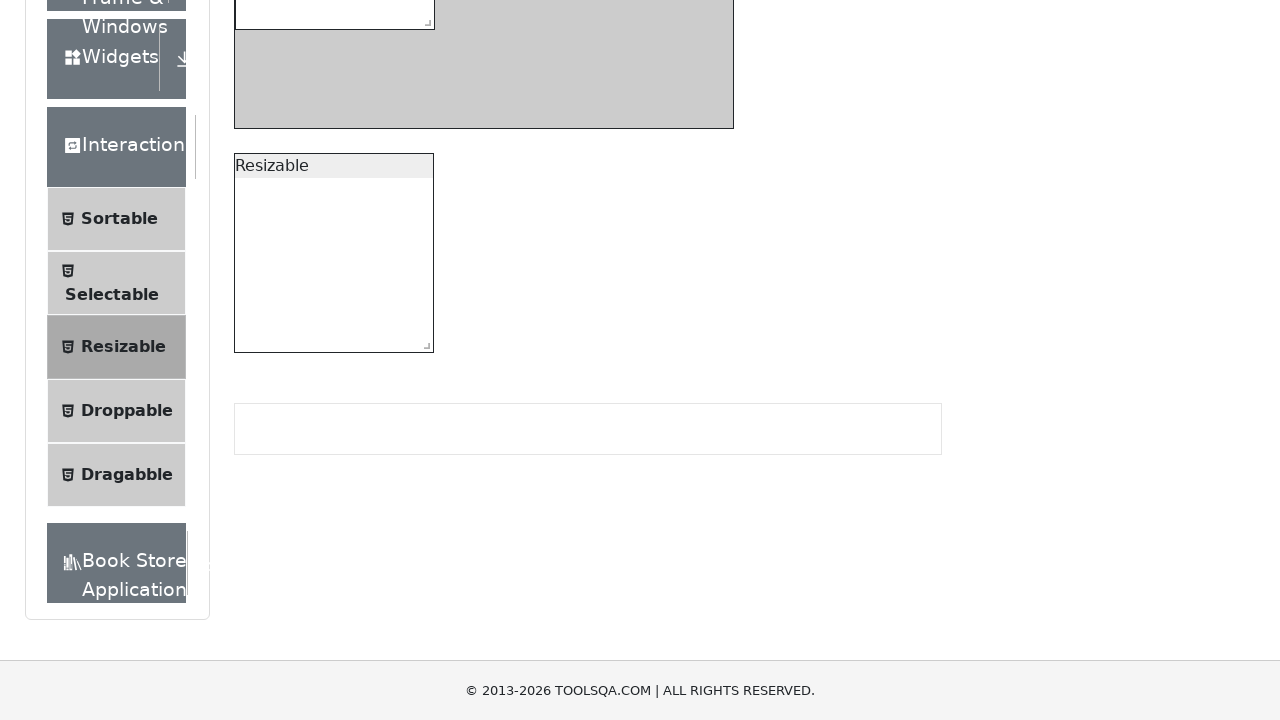